Tests clicking the Webdriver link and verifies navigation to the webdriver API documentation page

Starting URL: https://webdriver.io/docs/api

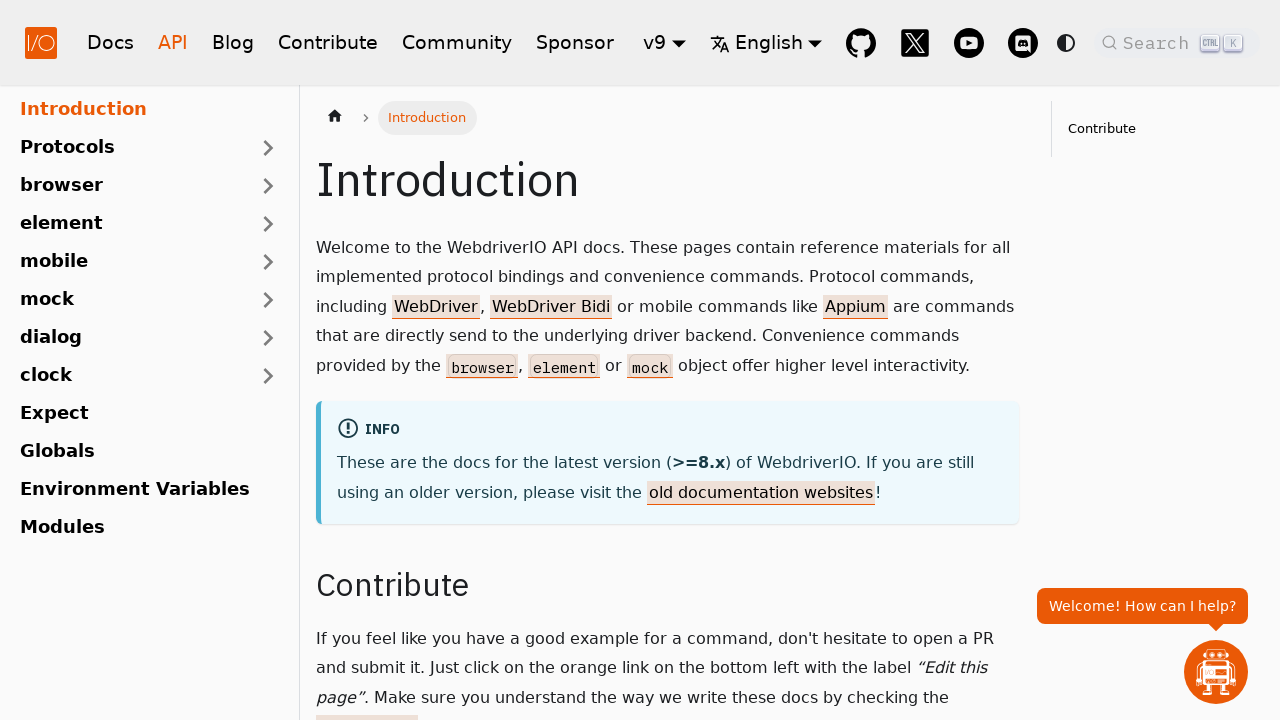

Clicked the Webdriver link at (436, 306) on a[href="/docs/api/webdriver"]
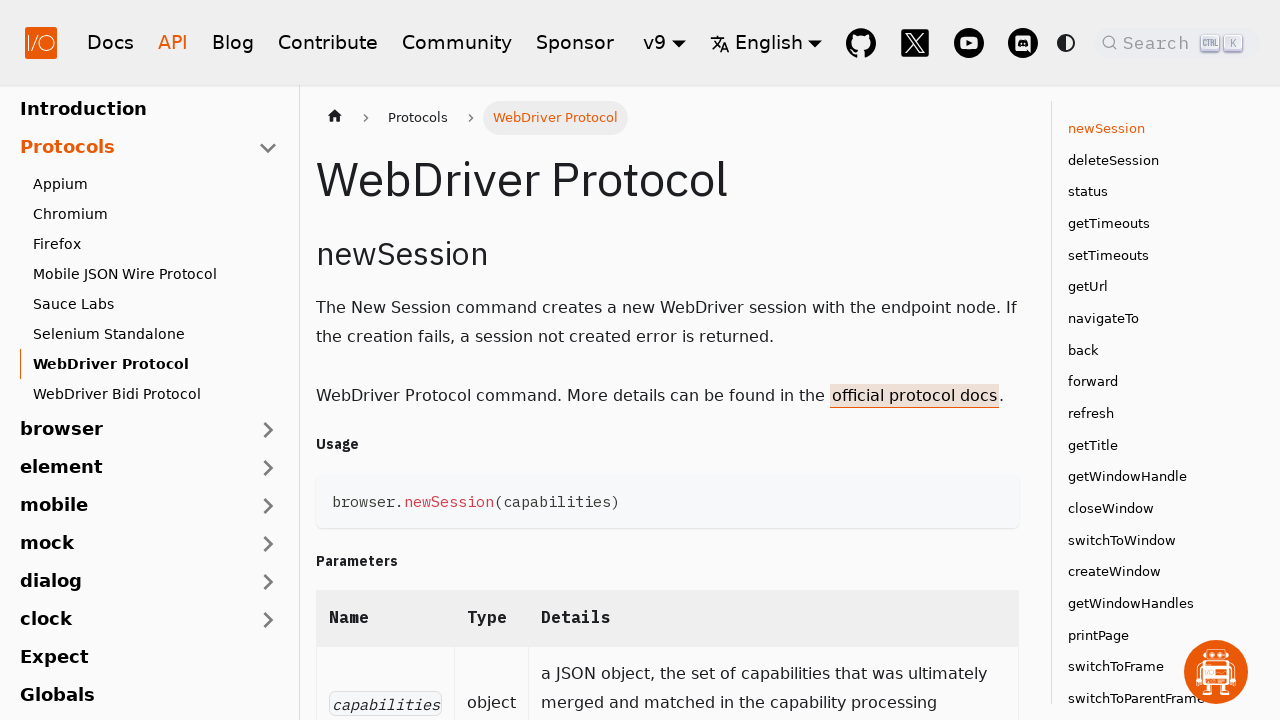

Verified navigation to webdriver API documentation page
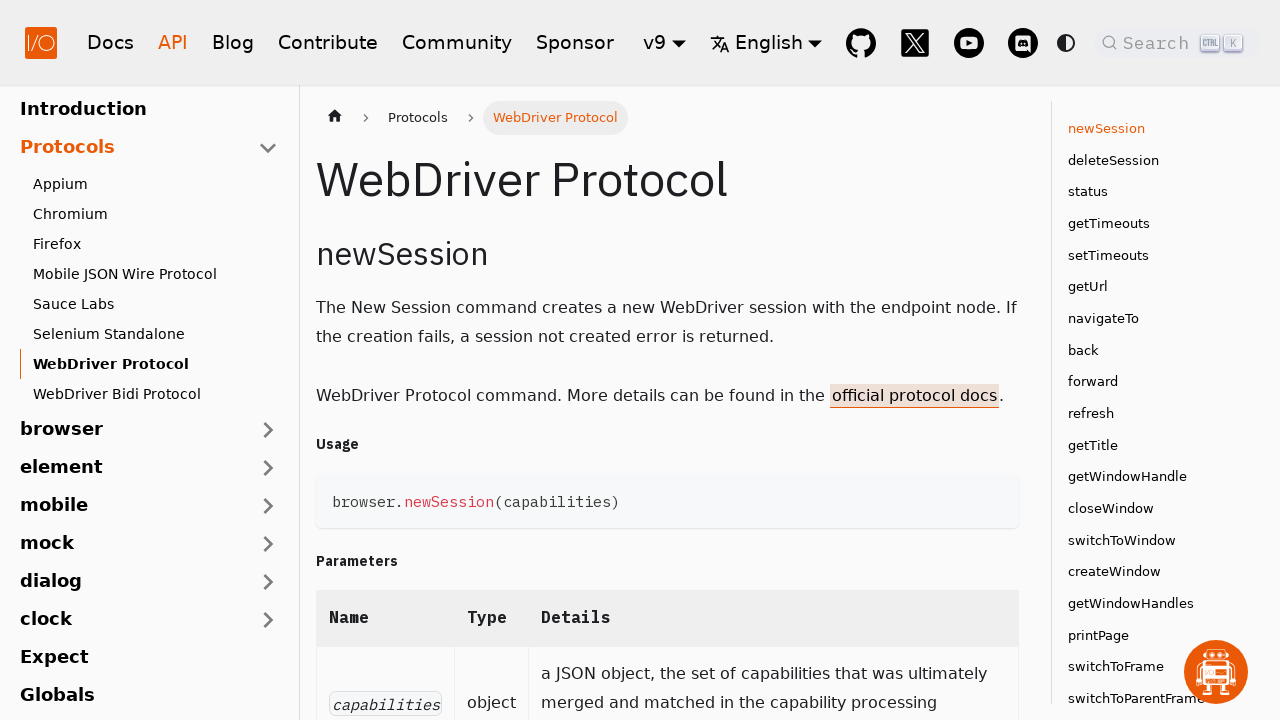

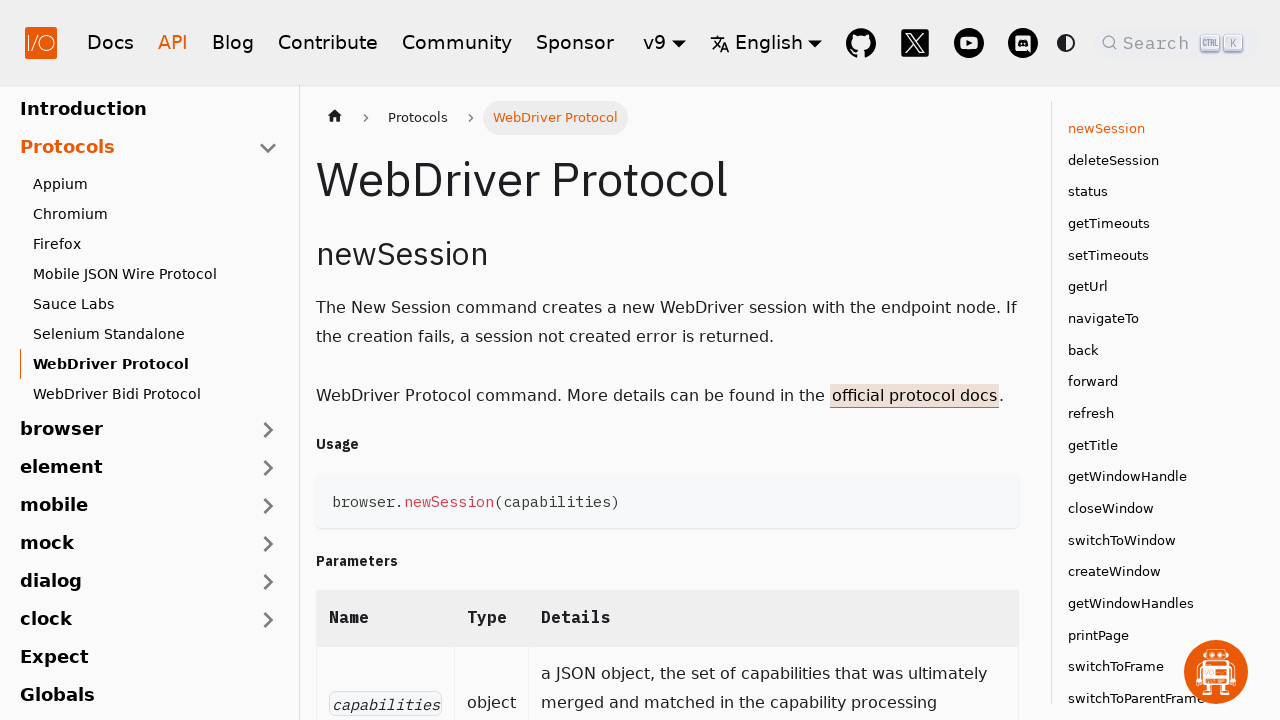